Tests drag and drop functionality by dragging an element and dropping it onto a target element on a jQuery UI demo page

Starting URL: https://jqueryui.com/resources/demos/droppable/default.html

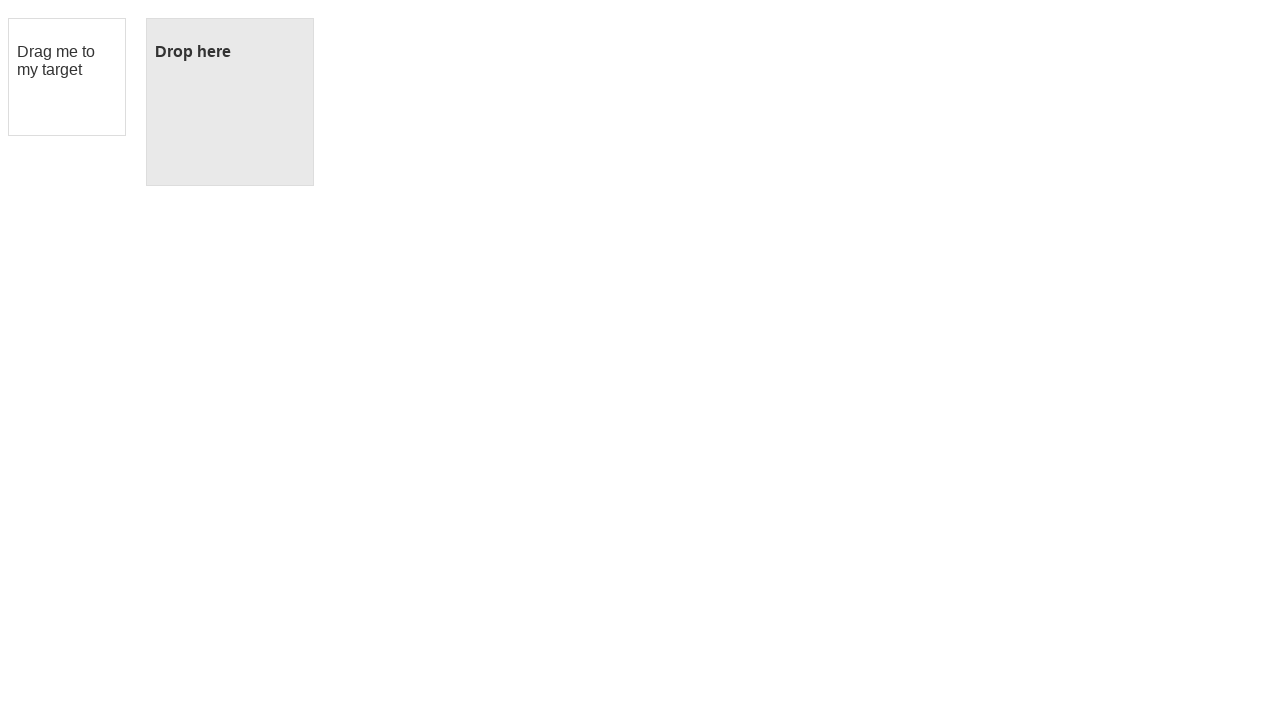

Located the draggable element with ID 'draggable'
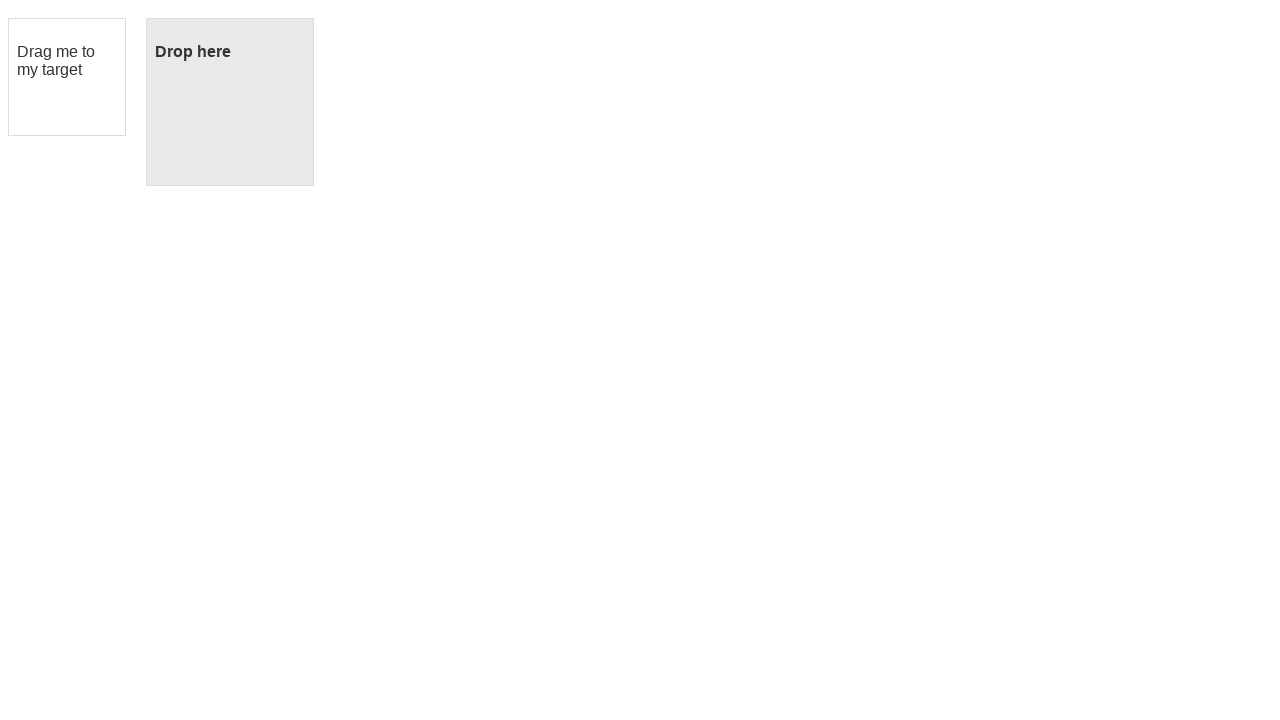

Located the droppable target element with ID 'droppable'
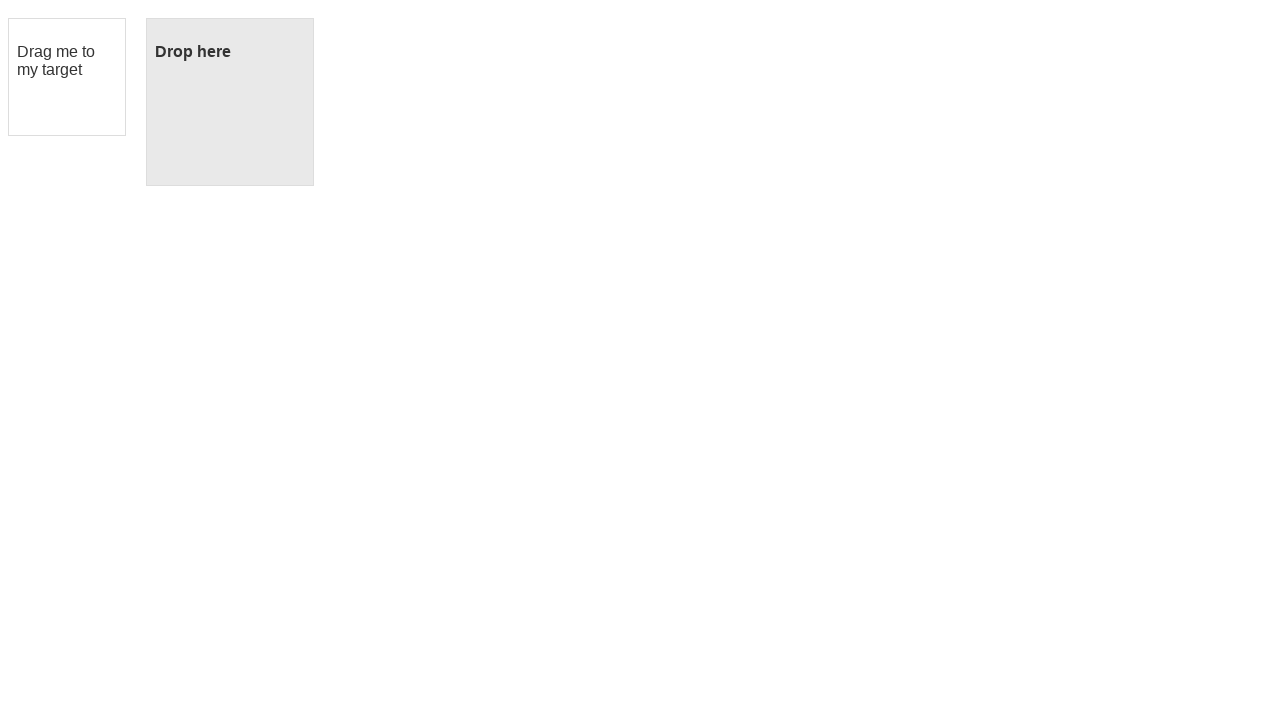

Successfully dragged the draggable element onto the droppable target at (230, 102)
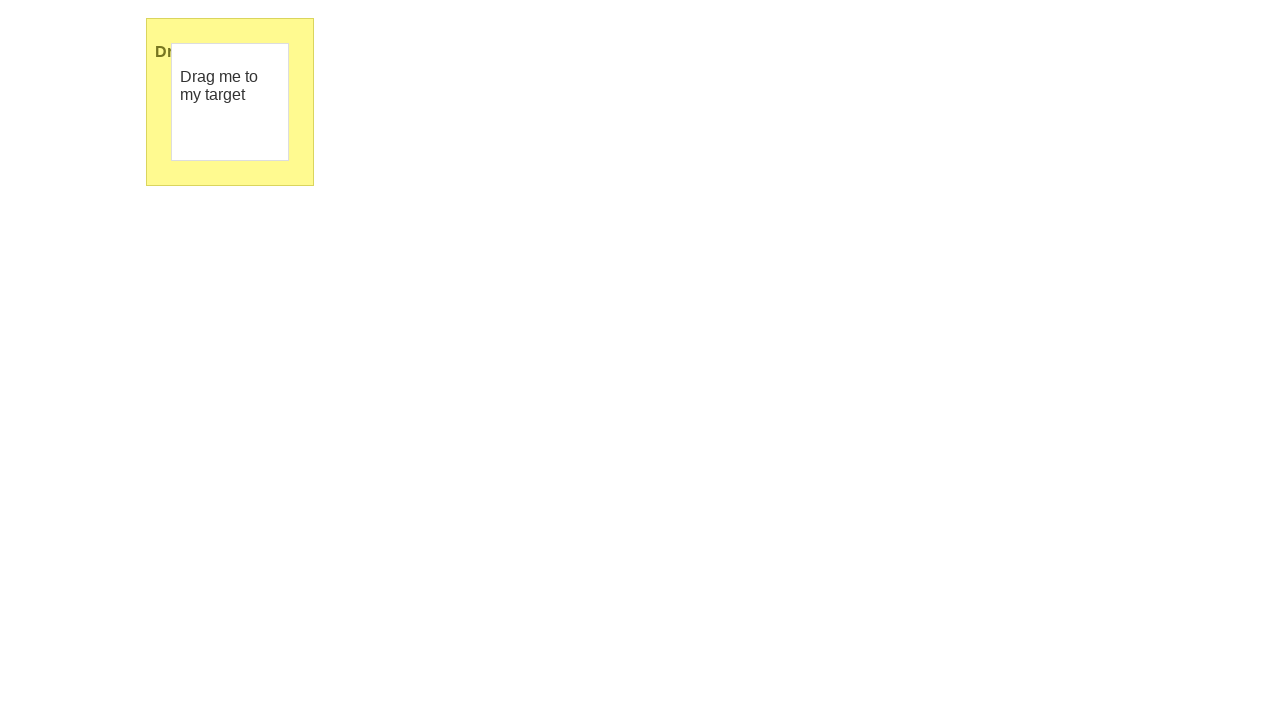

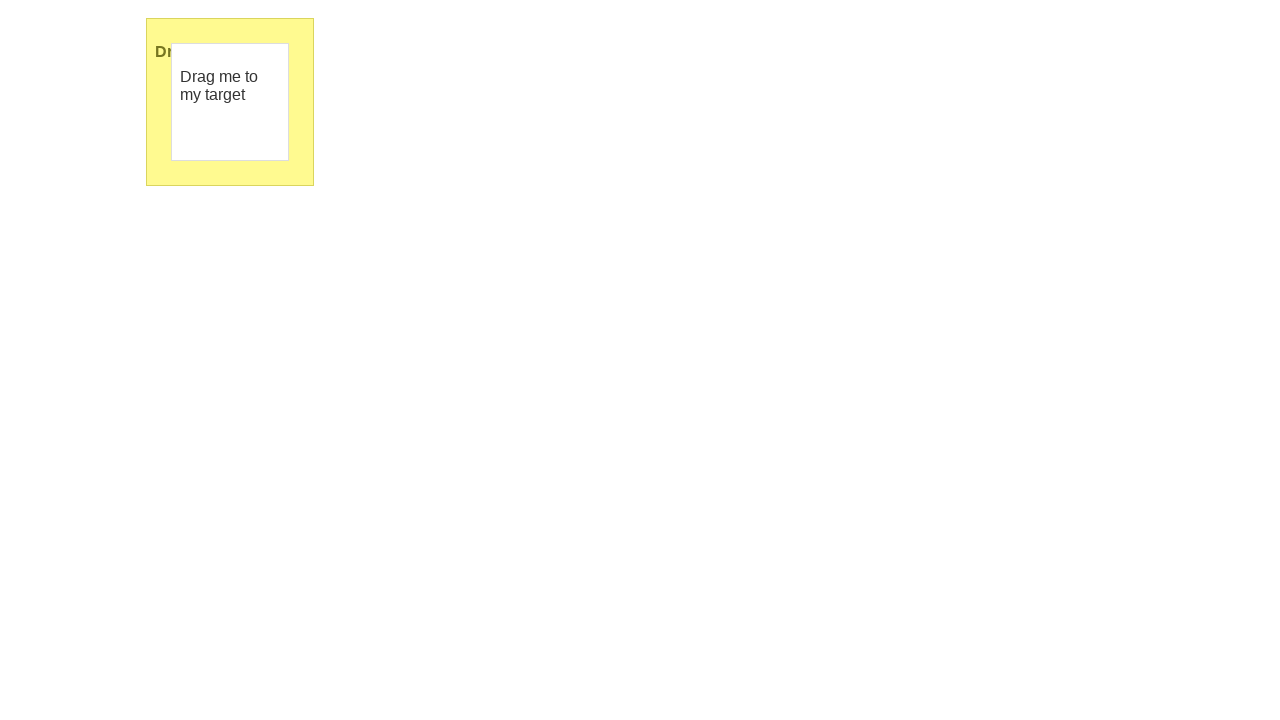